Navigates to a vegetable shopping site and adds multiple items (Cucumber, Broccoli, Beetroot, Carrot, Potato) to the cart by clicking their respective "Add to cart" buttons

Starting URL: https://rahulshettyacademy.com/seleniumPractise/#/

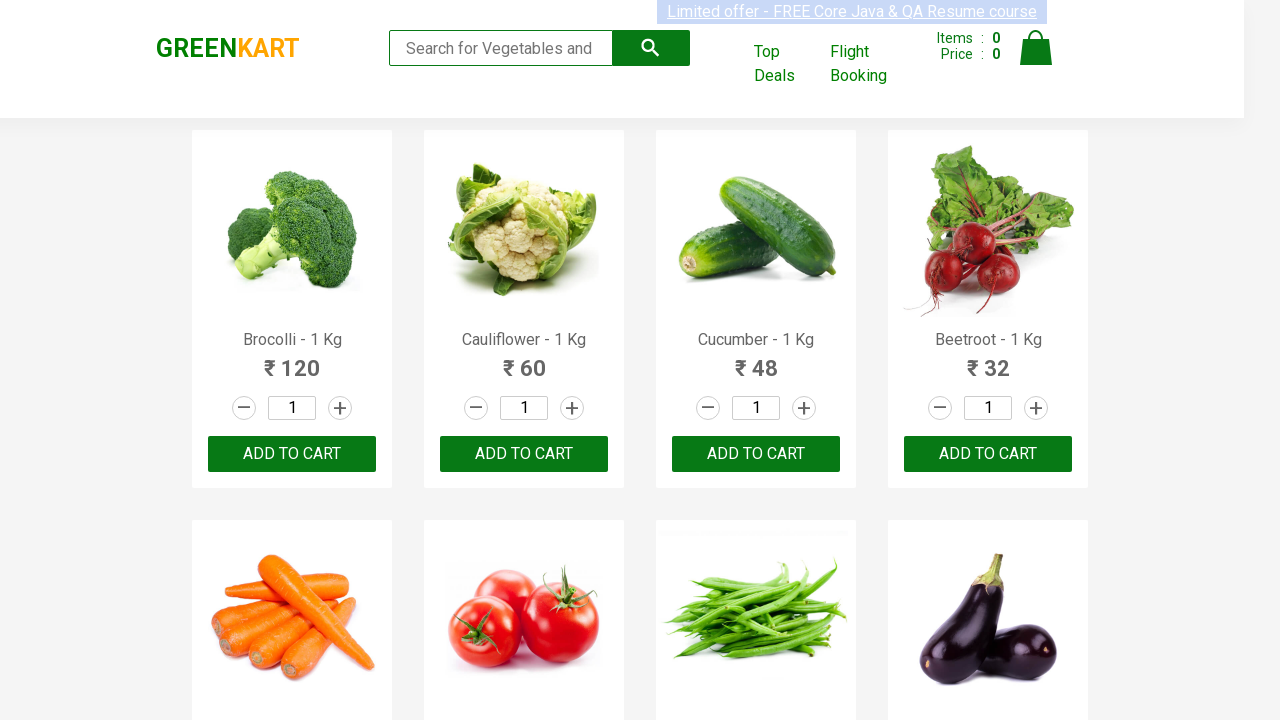

Waited for product names to load
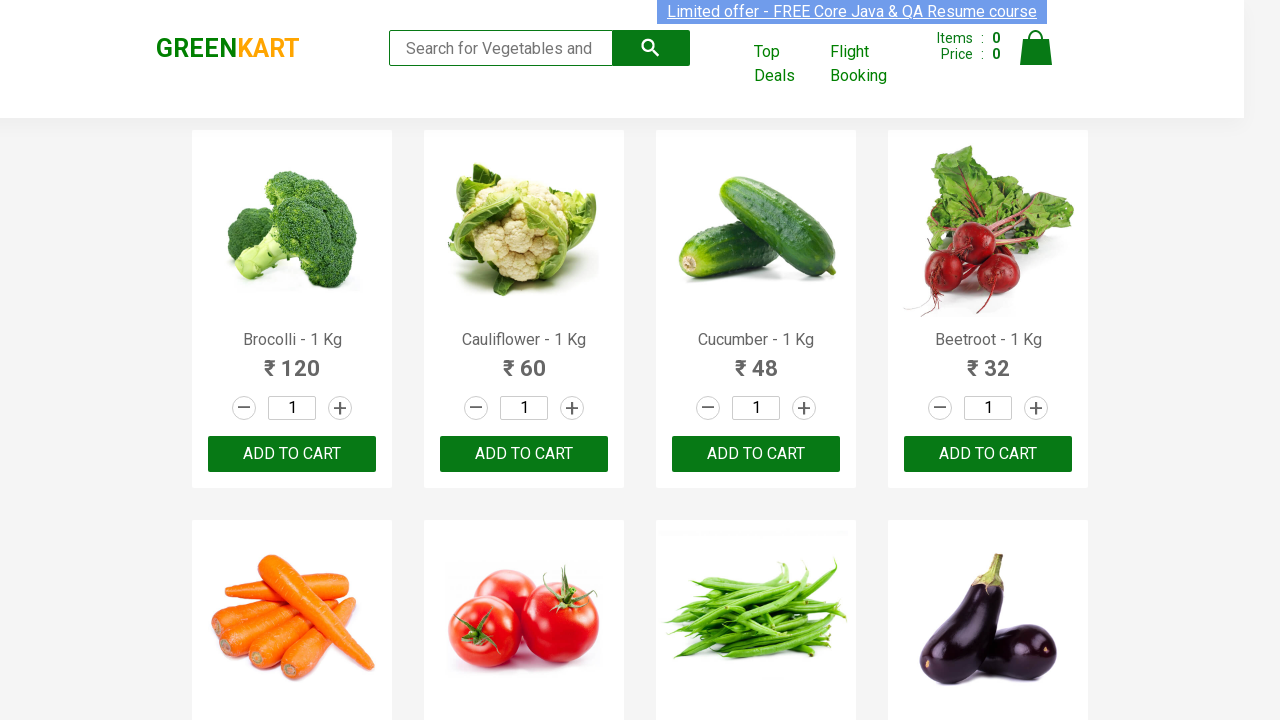

Retrieved all vegetable product names from the page
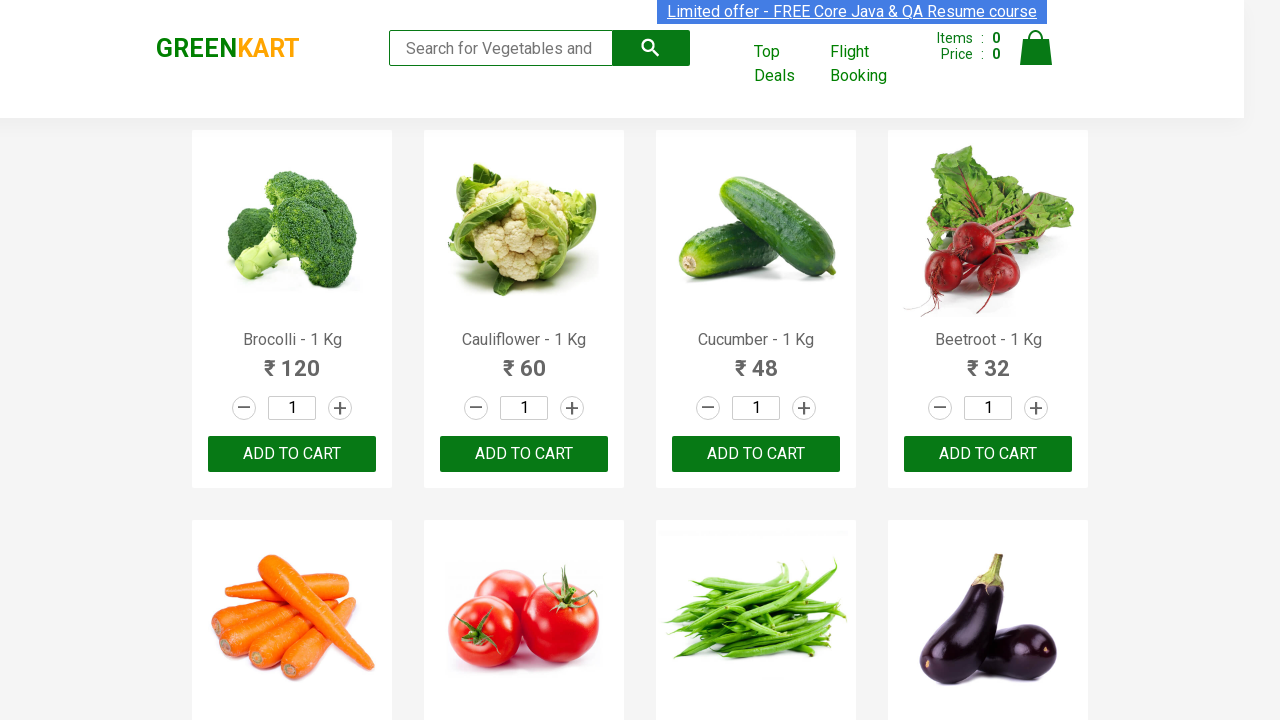

Clicked 'Add to cart' button for Brocolli at (292, 454) on xpath=//div[@class='product-action']//button >> nth=0
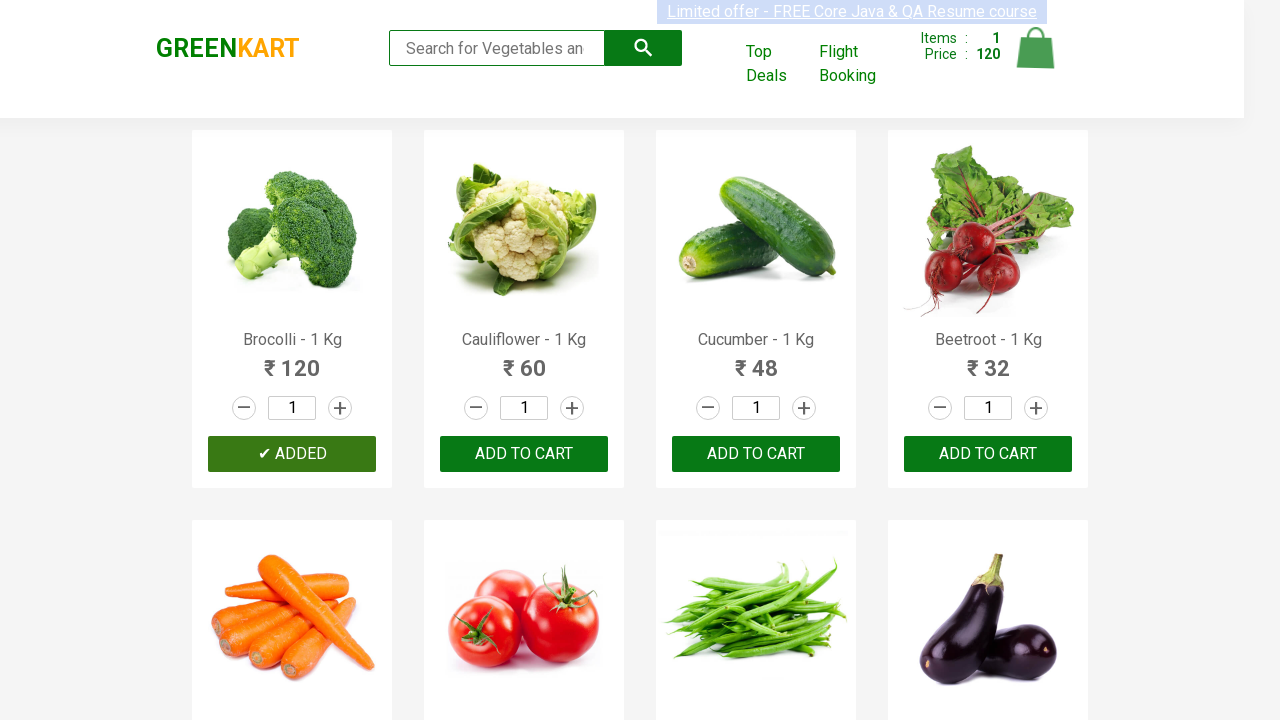

Clicked 'Add to cart' button for Cucumber at (756, 454) on xpath=//div[@class='product-action']//button >> nth=2
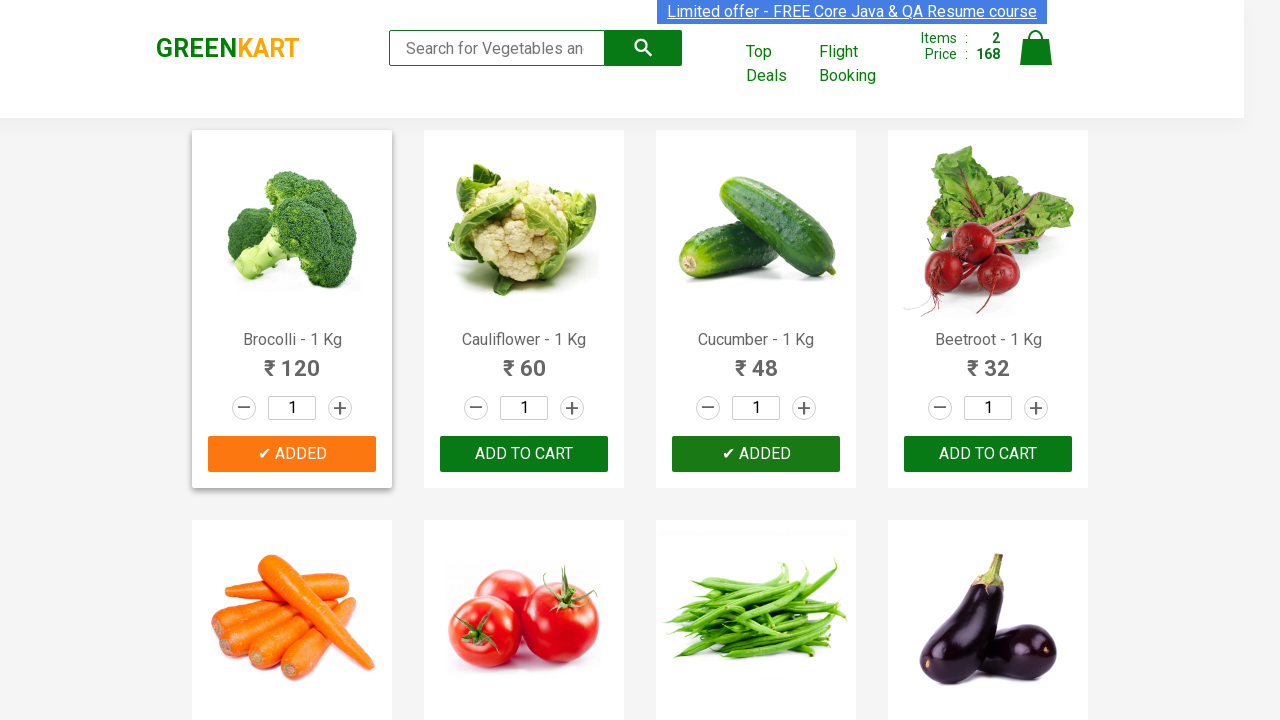

Clicked 'Add to cart' button for Beetroot at (988, 454) on xpath=//div[@class='product-action']//button >> nth=3
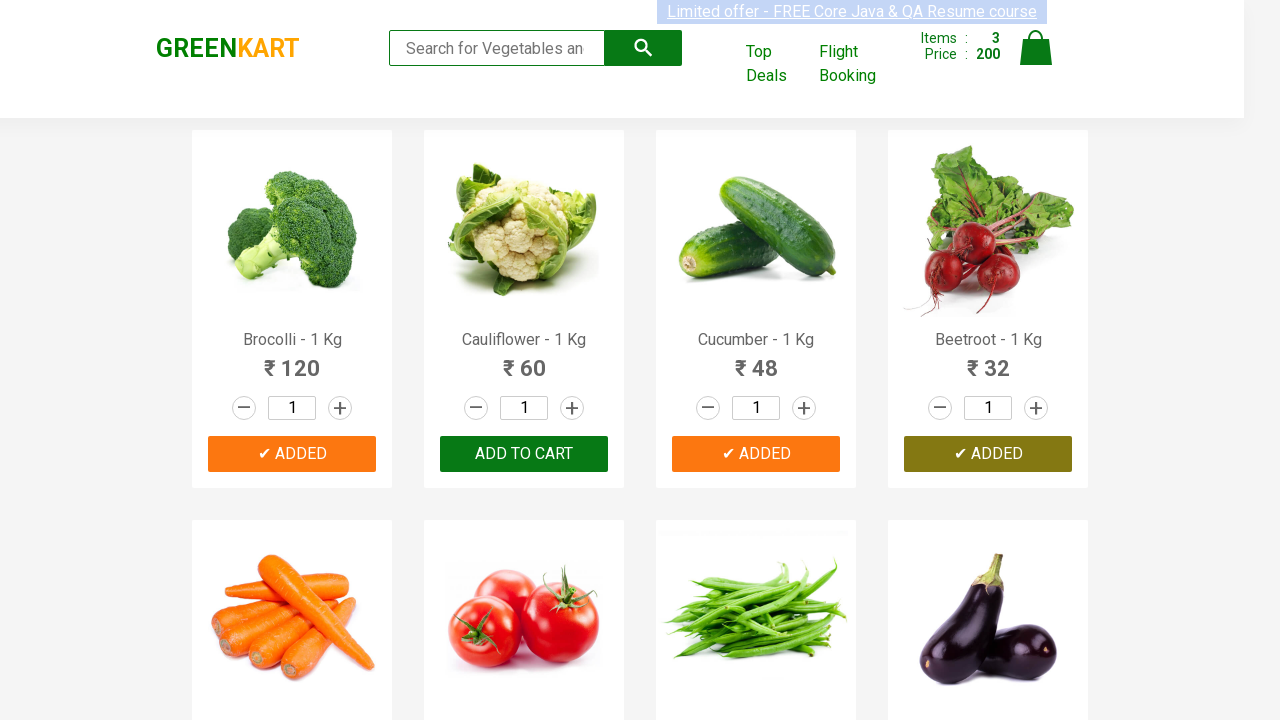

Clicked 'Add to cart' button for Carrot at (292, 360) on xpath=//div[@class='product-action']//button >> nth=4
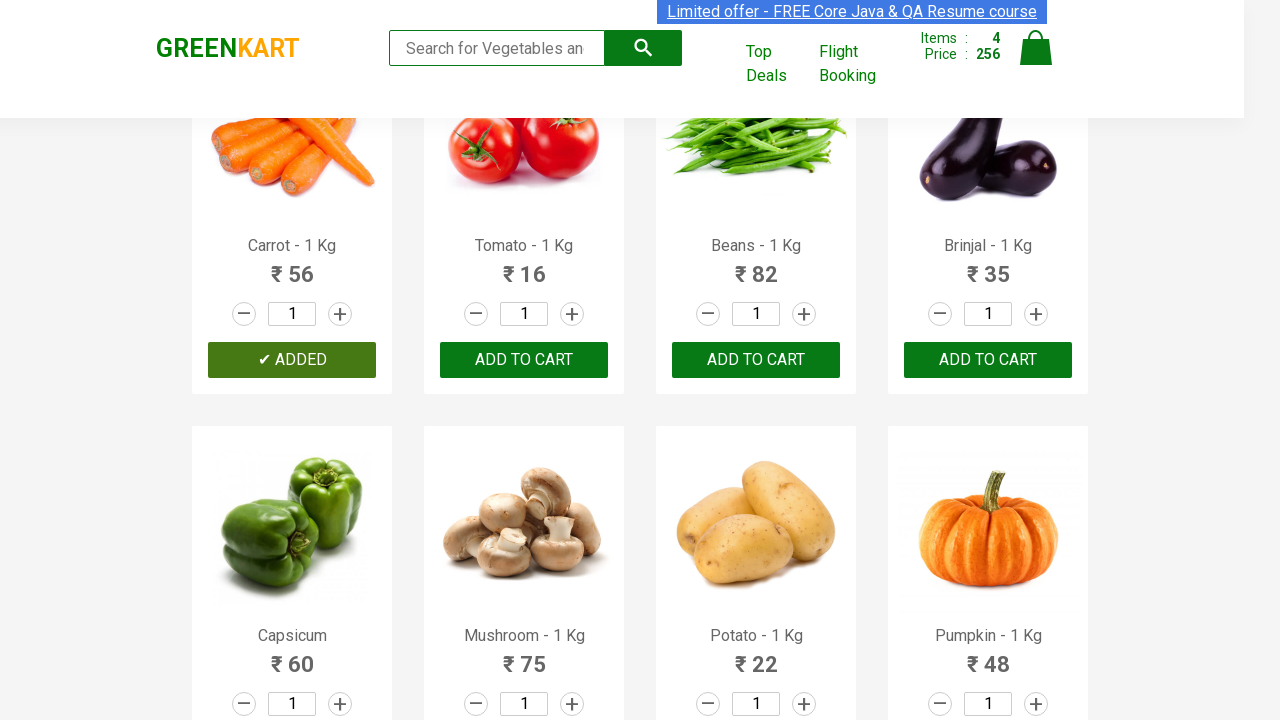

Clicked 'Add to cart' button for Potato at (756, 360) on xpath=//div[@class='product-action']//button >> nth=10
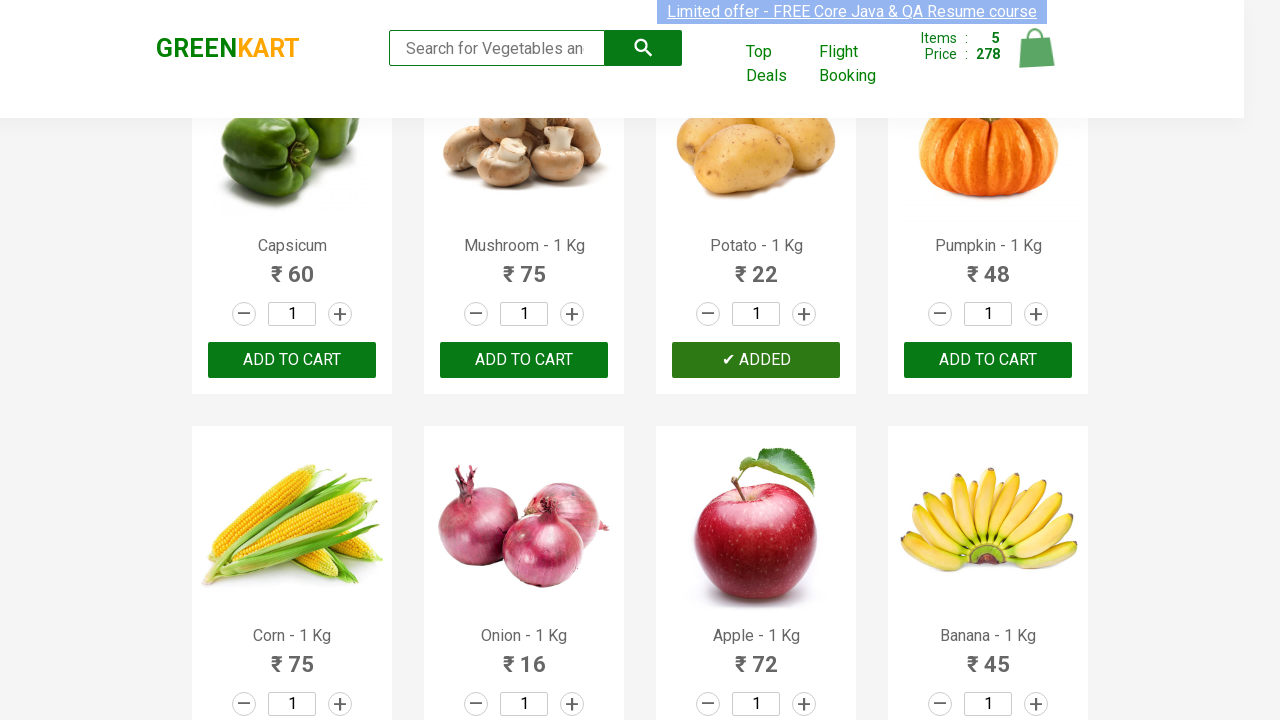

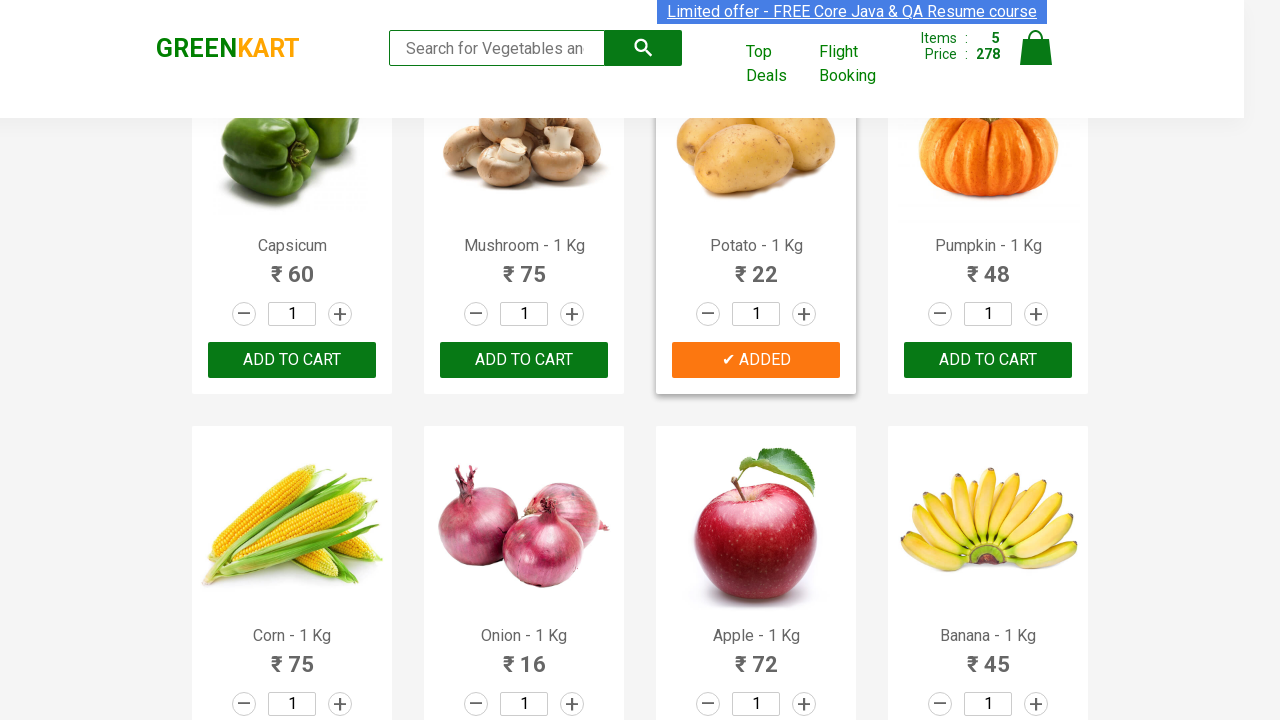